Tests registration form by filling first name, last name, and email fields, then submitting the form and verifying success message

Starting URL: http://suninjuly.github.io/registration1.html

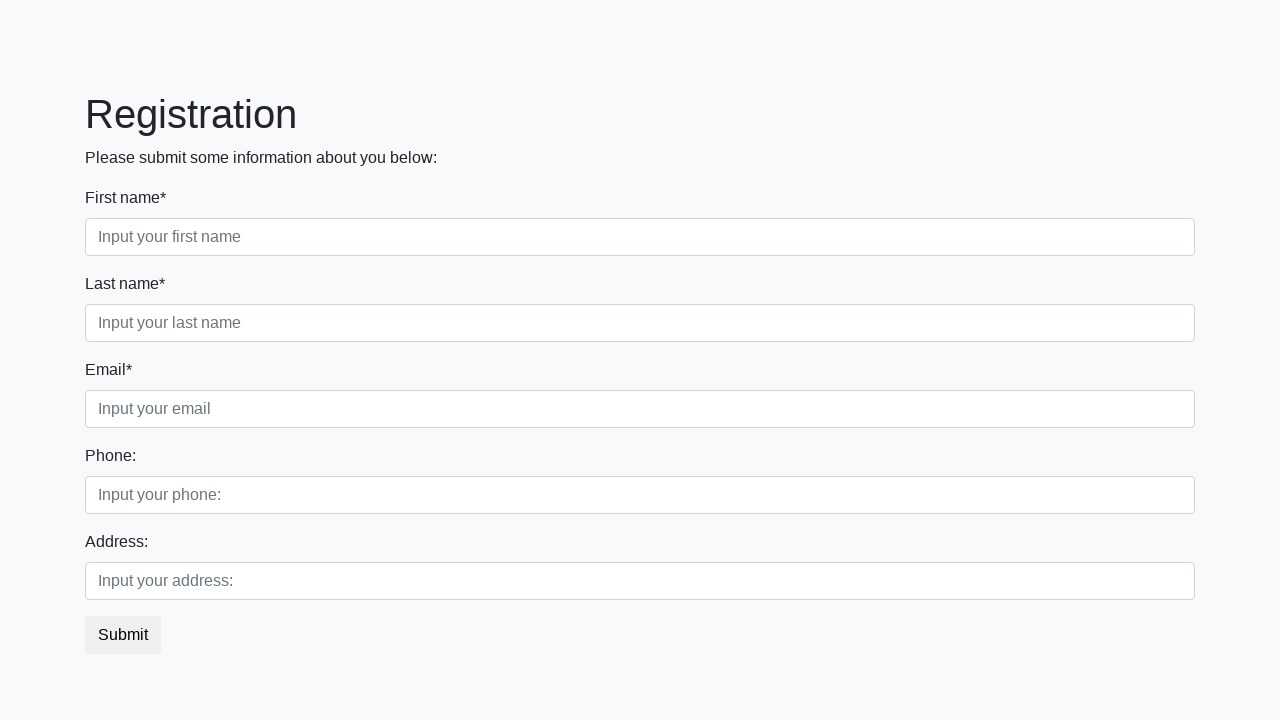

Filled first name field with 'Ivan' on .first_block .first
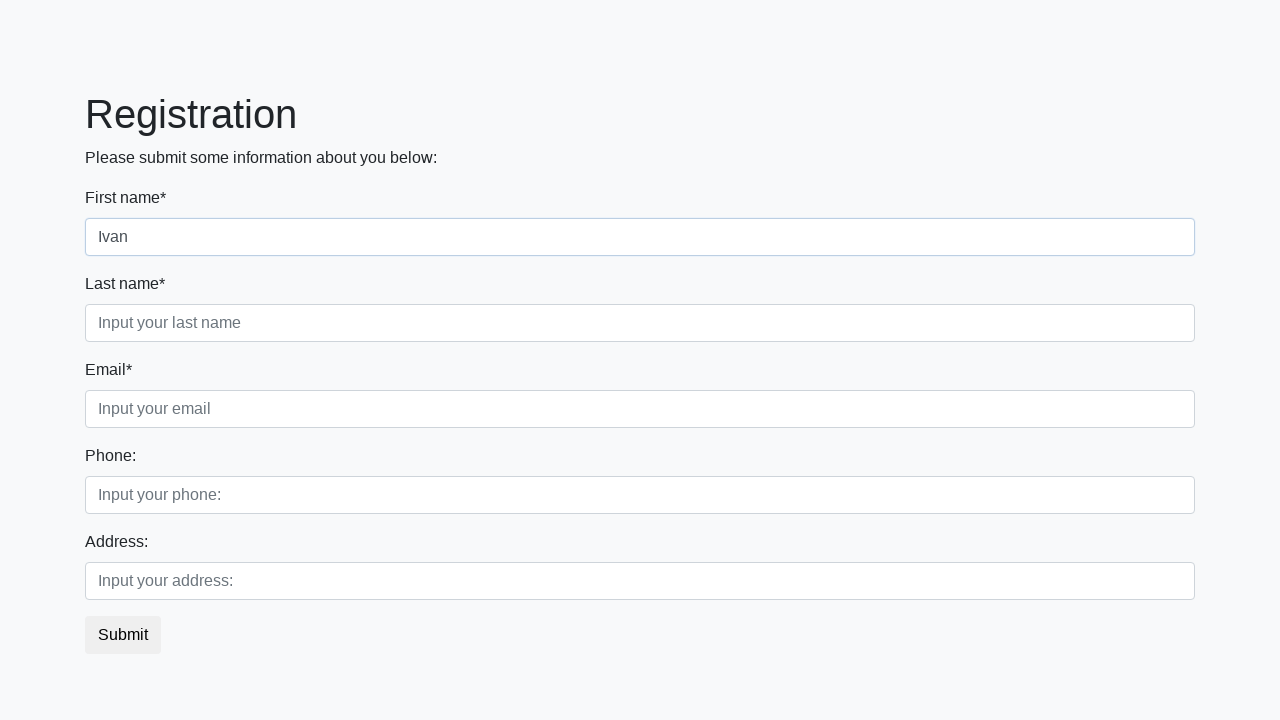

Filled last name field with 'Ivanov' on .first_block .second
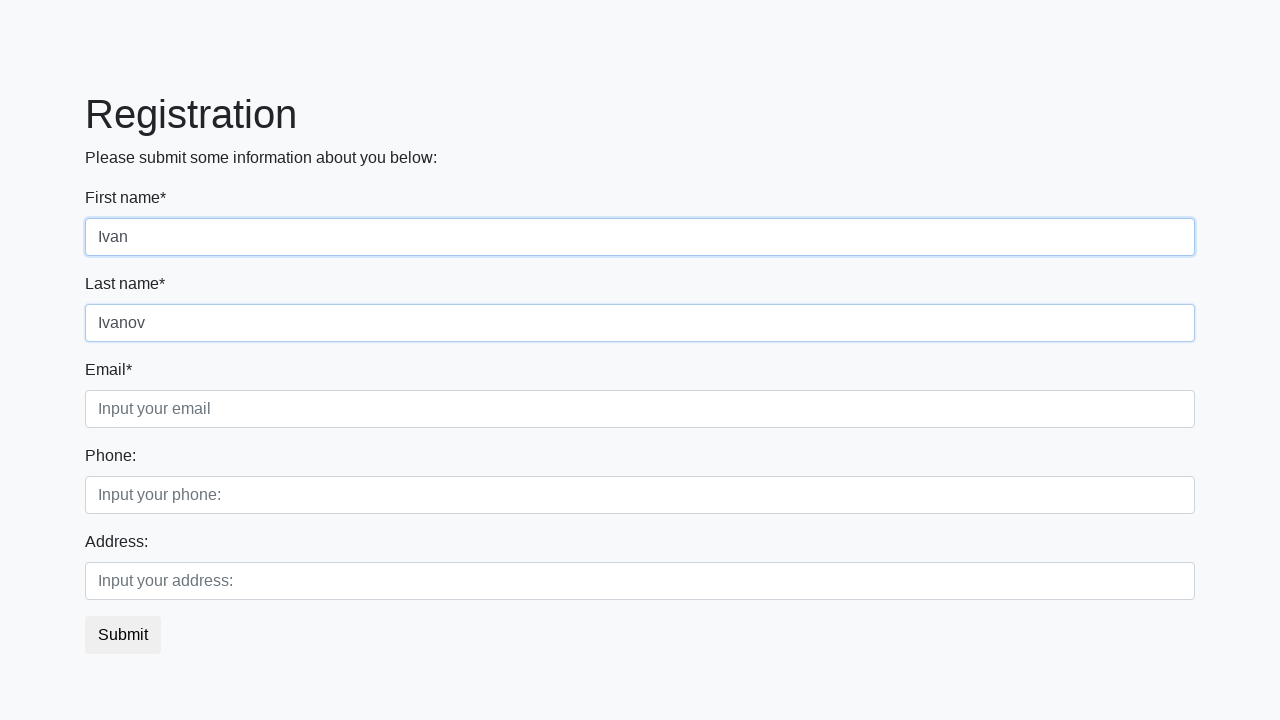

Filled email field with 'ivan@test.com' on .first_block .third
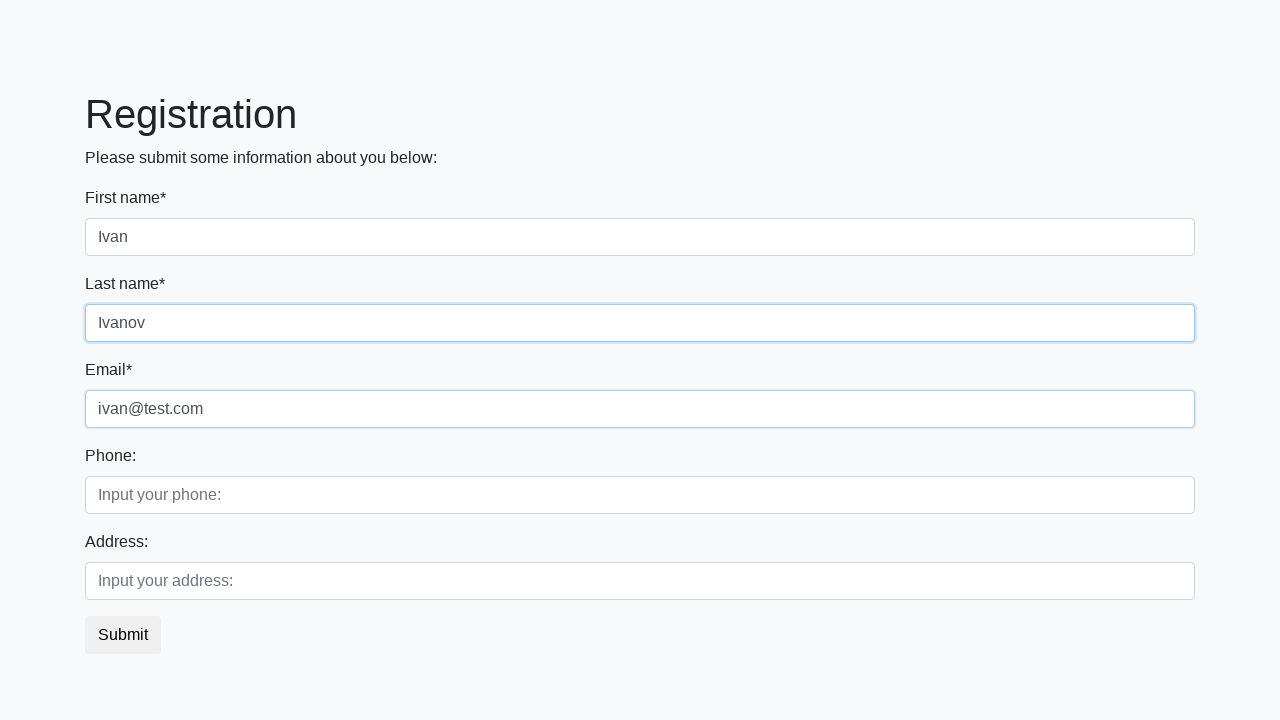

Clicked submit button to register at (123, 635) on button.btn
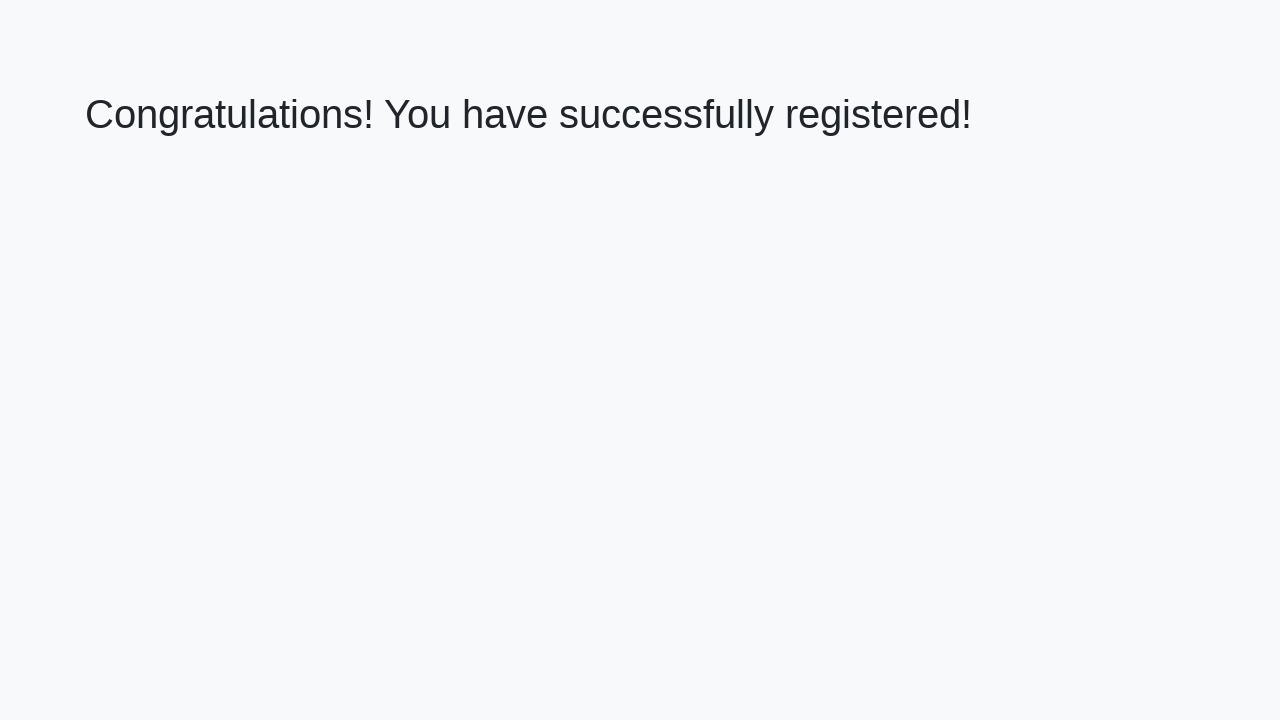

Success message heading appeared
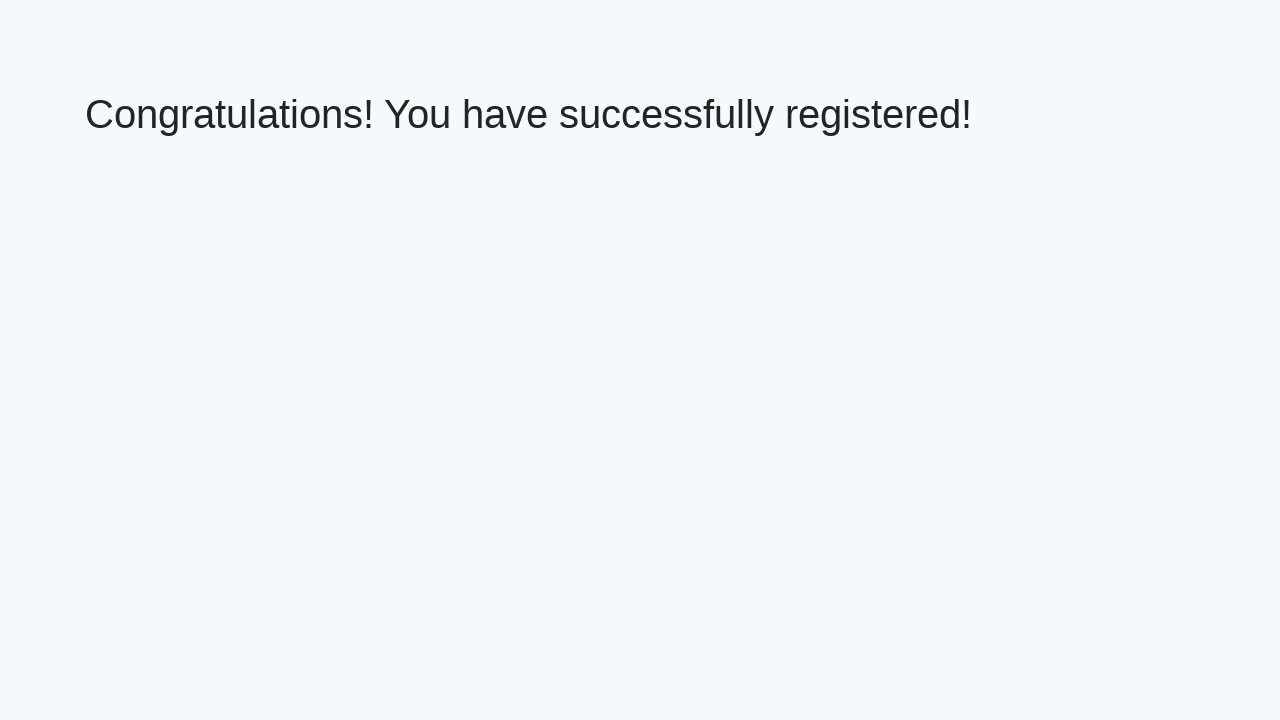

Retrieved success message text: 'Congratulations! You have successfully registered!'
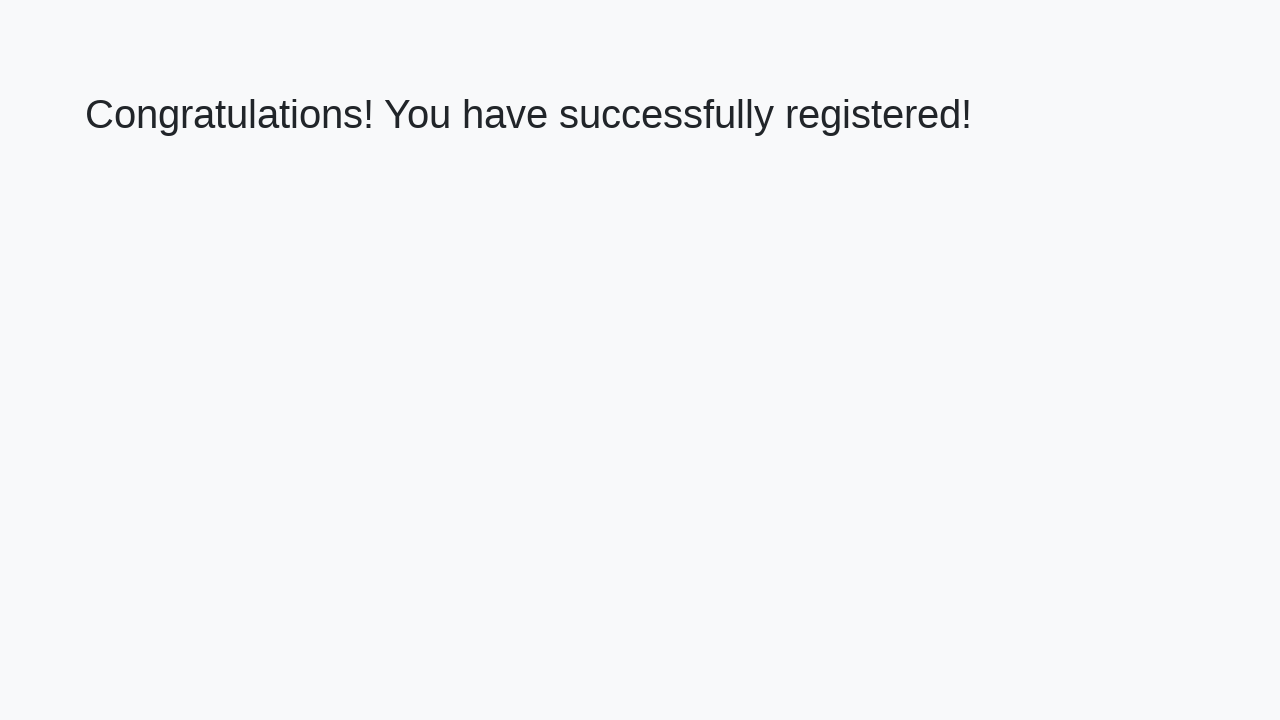

Verified success message matches expected text
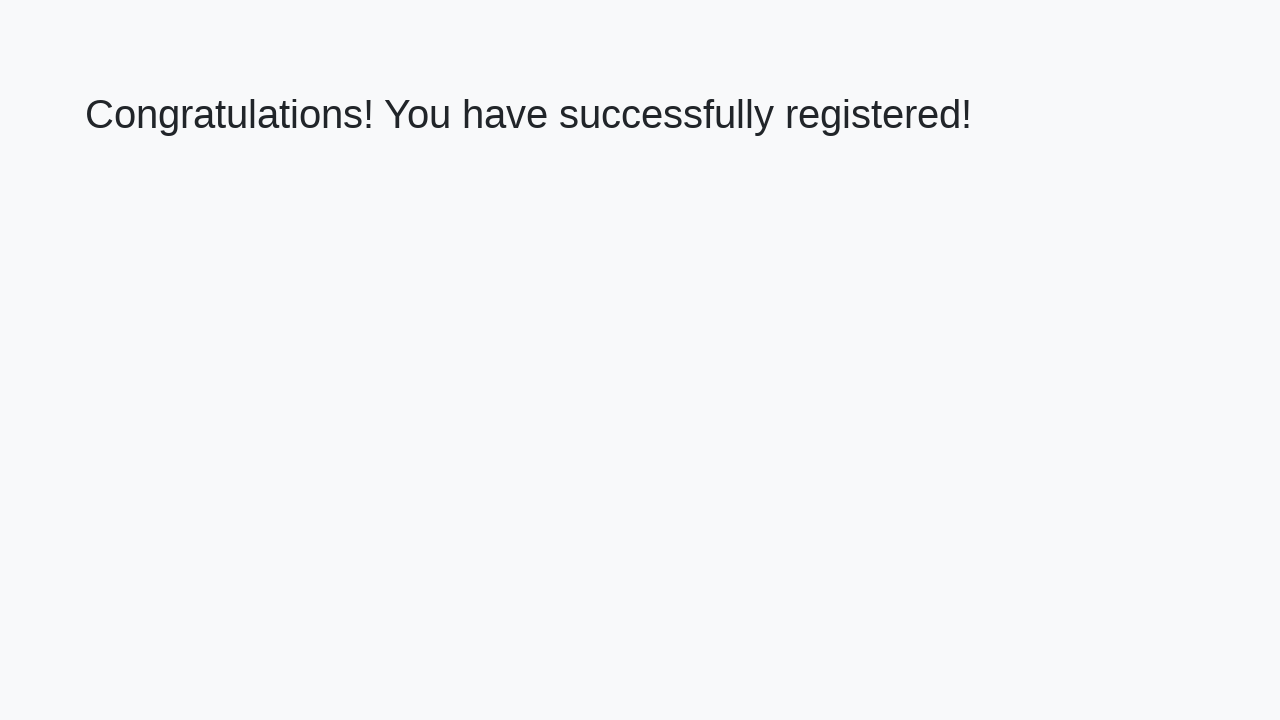

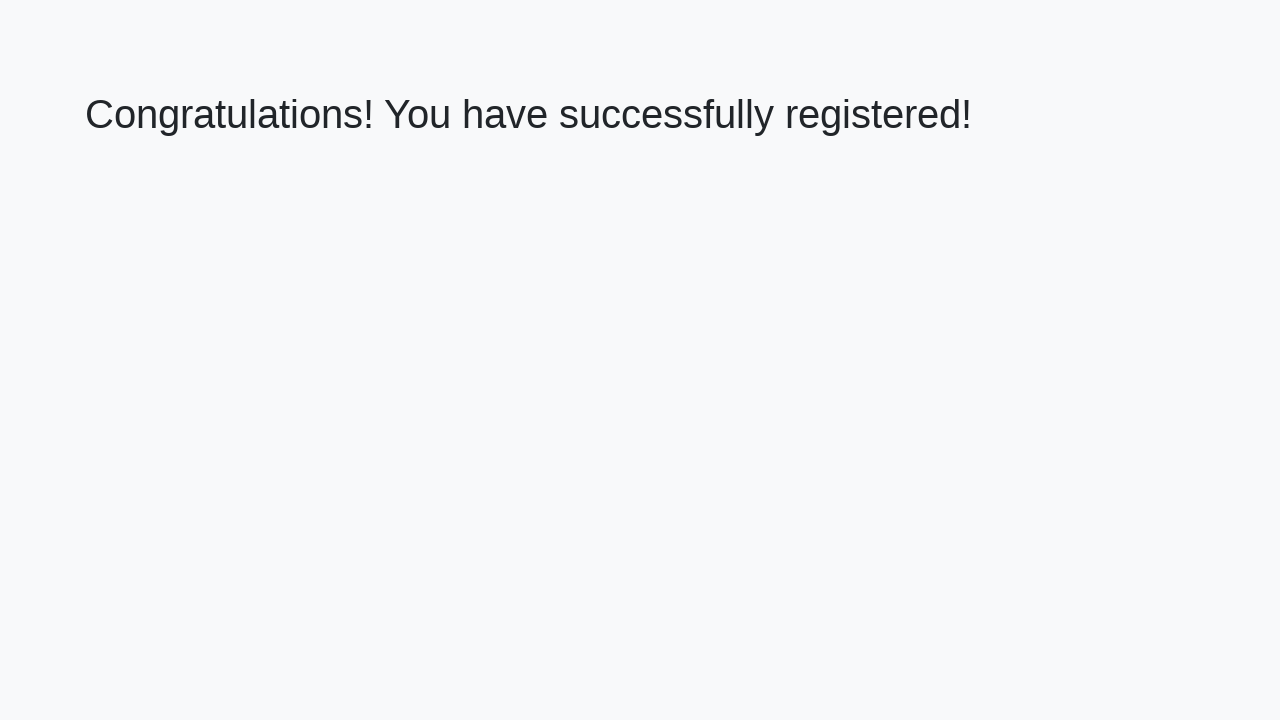